Tests scrolling to an element and filling out name and date fields in a form

Starting URL: https://formy-project.herokuapp.com/scroll

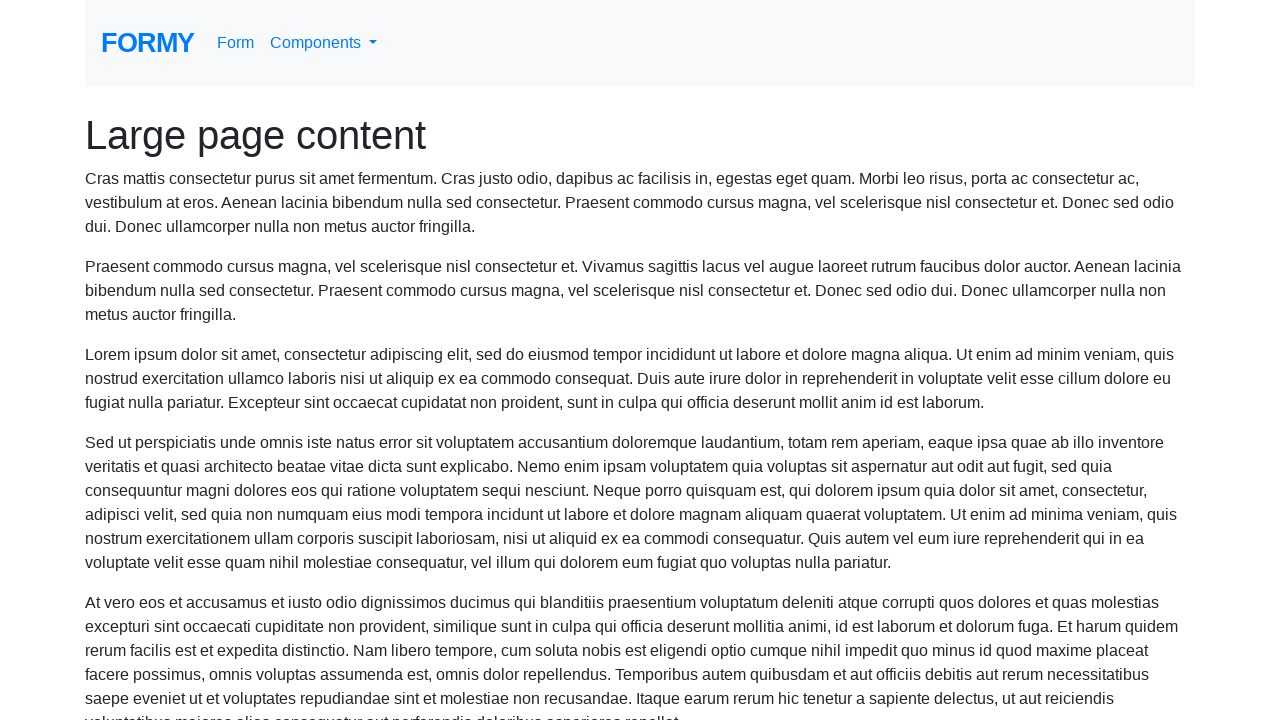

Scrolled to name field
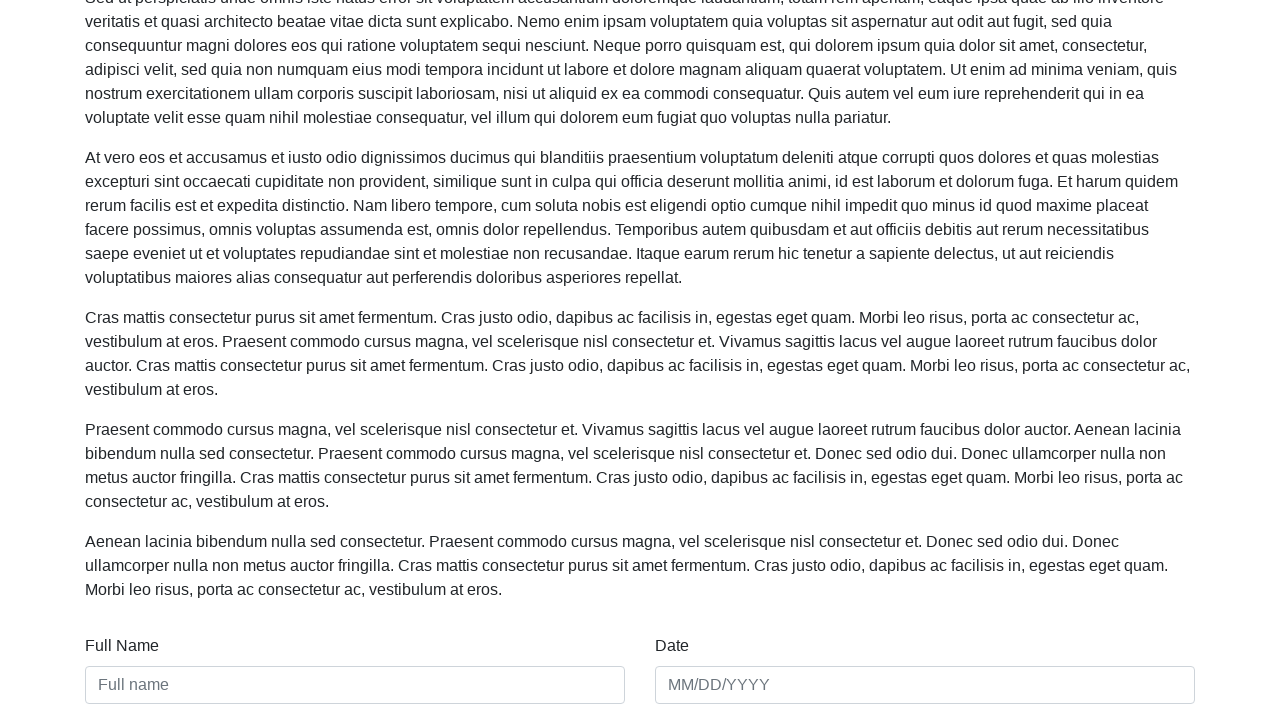

Filled name field with 'Meaghan Lewis' on #name
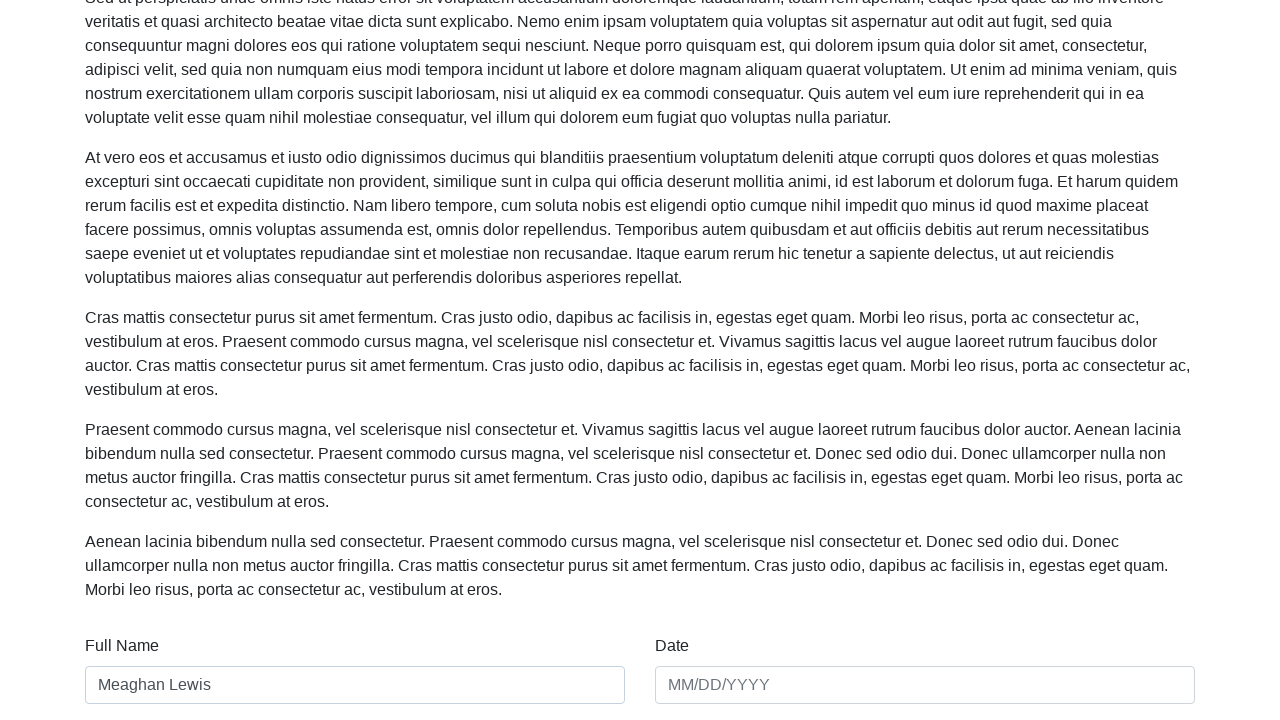

Filled date field with '01/01/2020' on #date
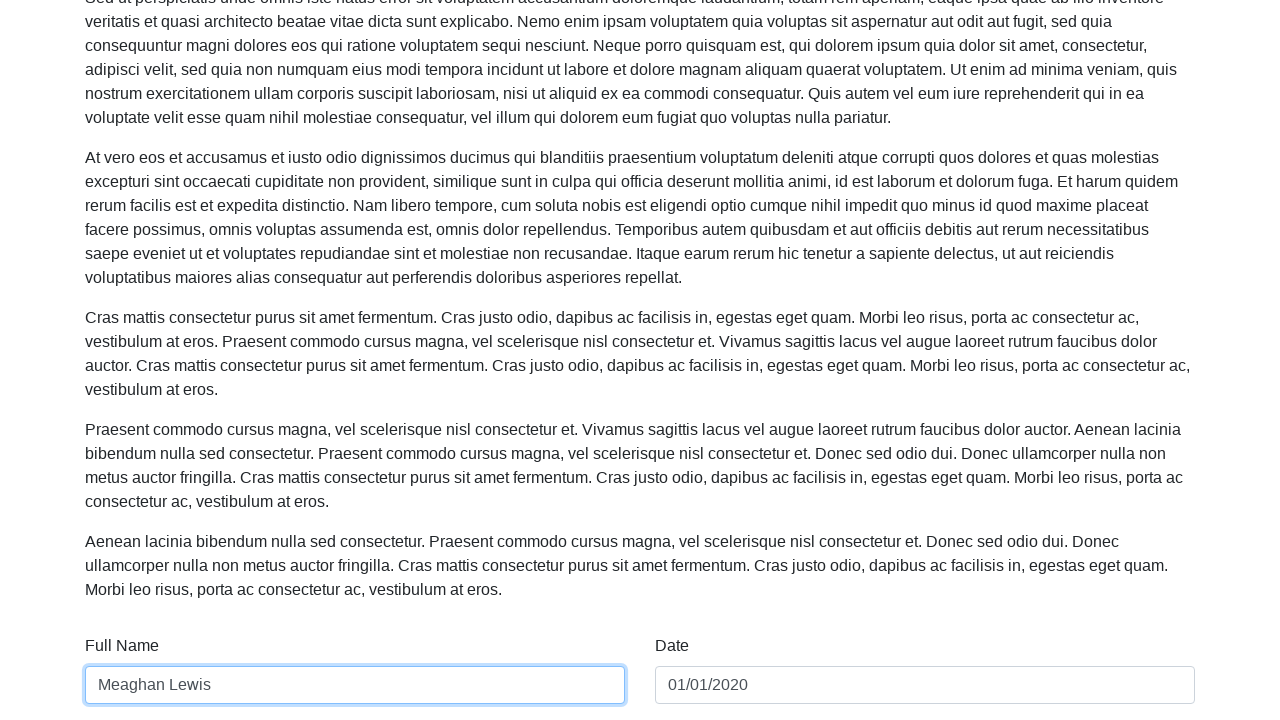

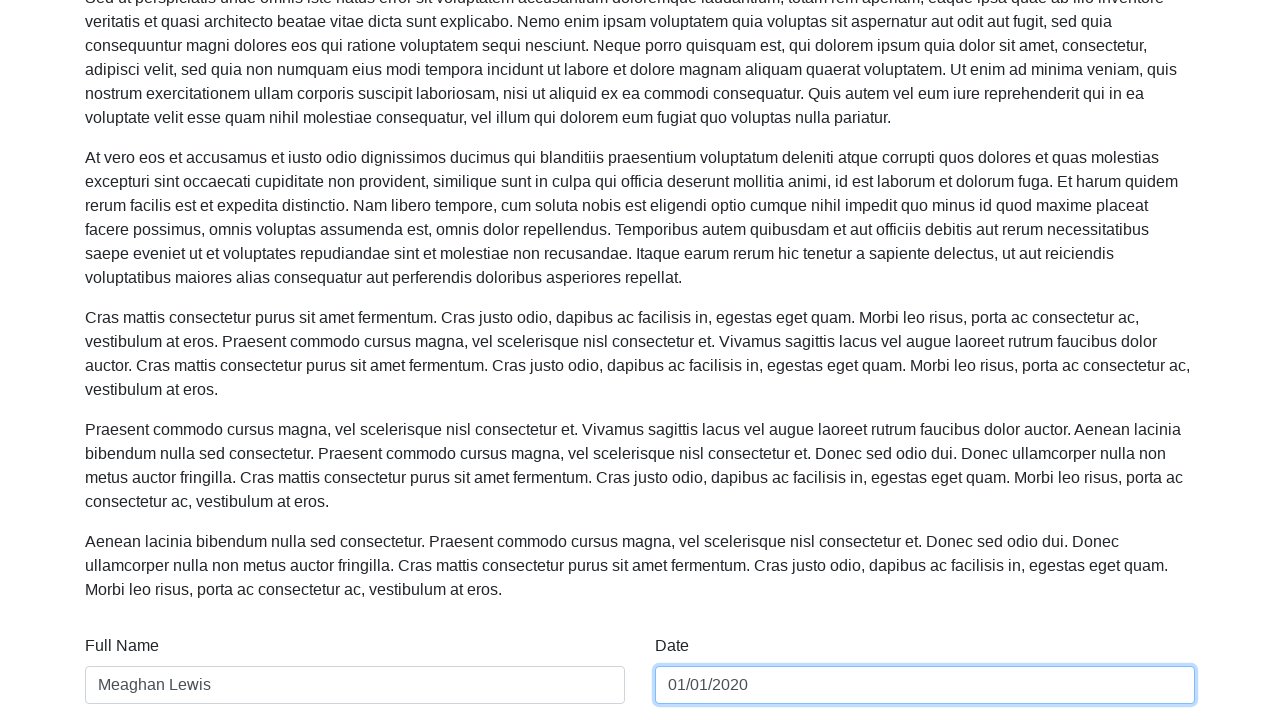